Tests date picker functionality by opening a calendar widget and selecting a specific date (10th) from the calendar grid

Starting URL: https://testautomationpractice.blogspot.com/

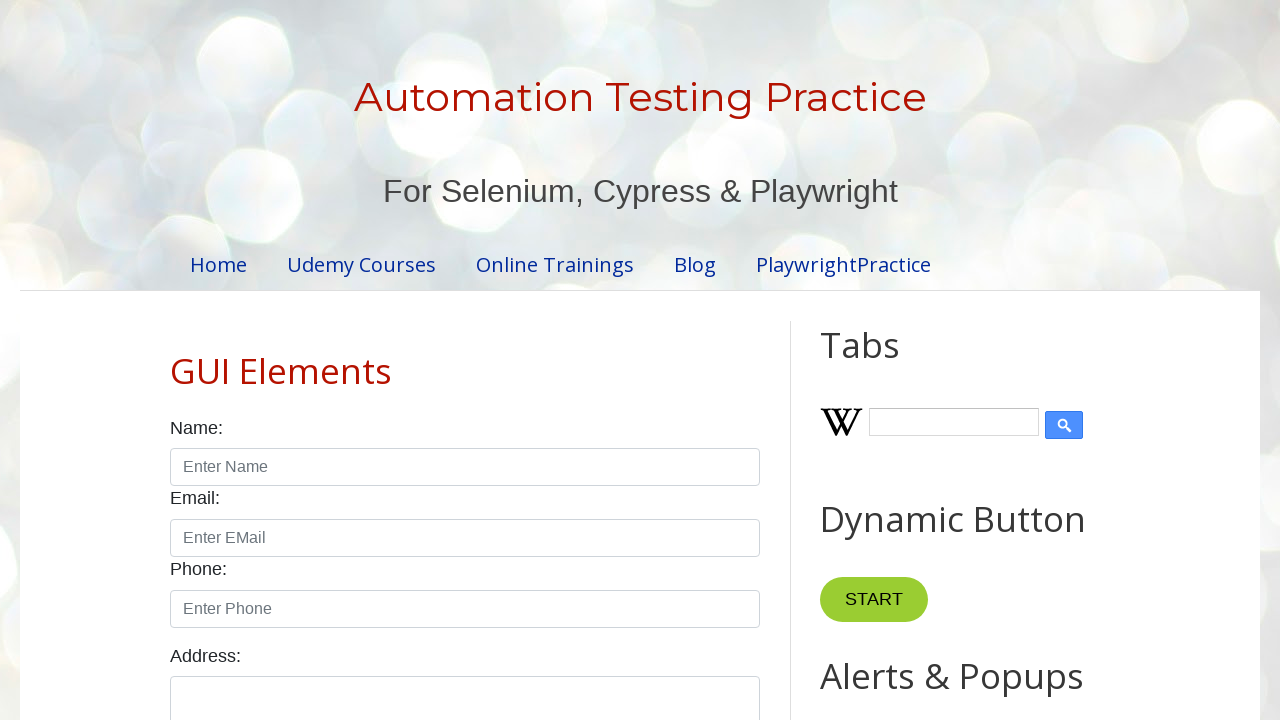

Clicked on date picker input field to open calendar widget at (515, 360) on #datepicker
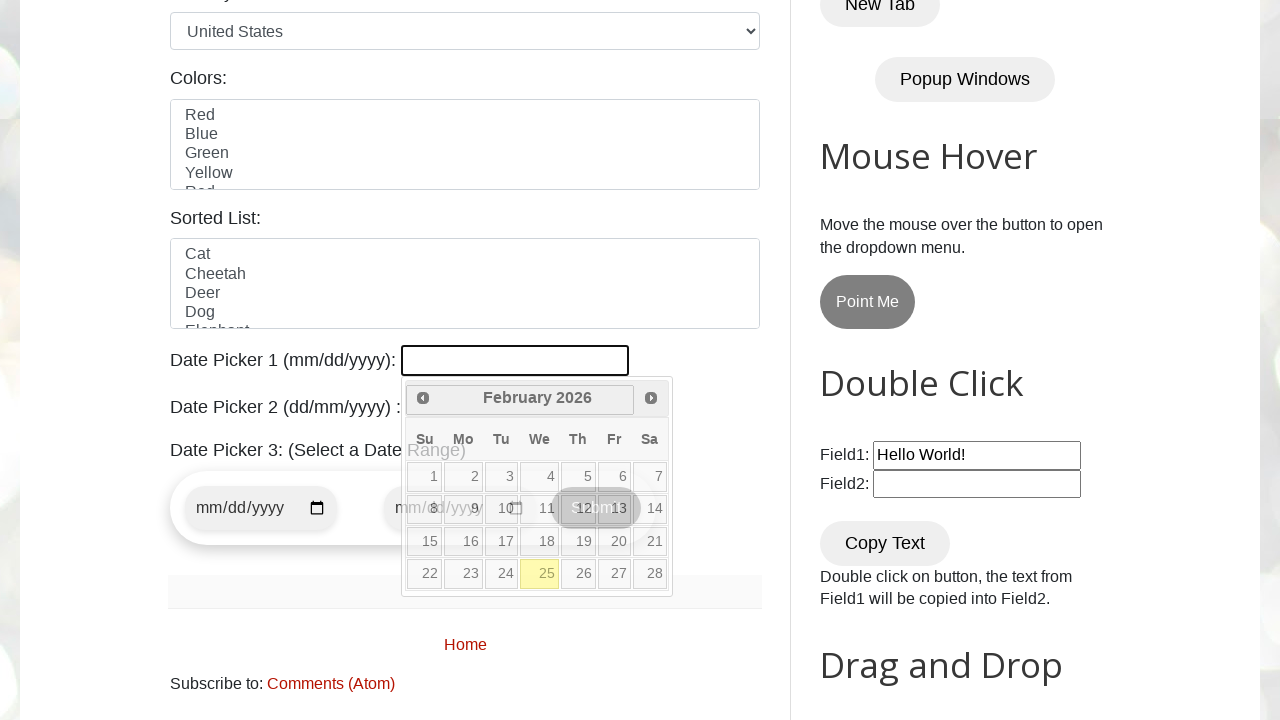

Calendar widget loaded and became visible
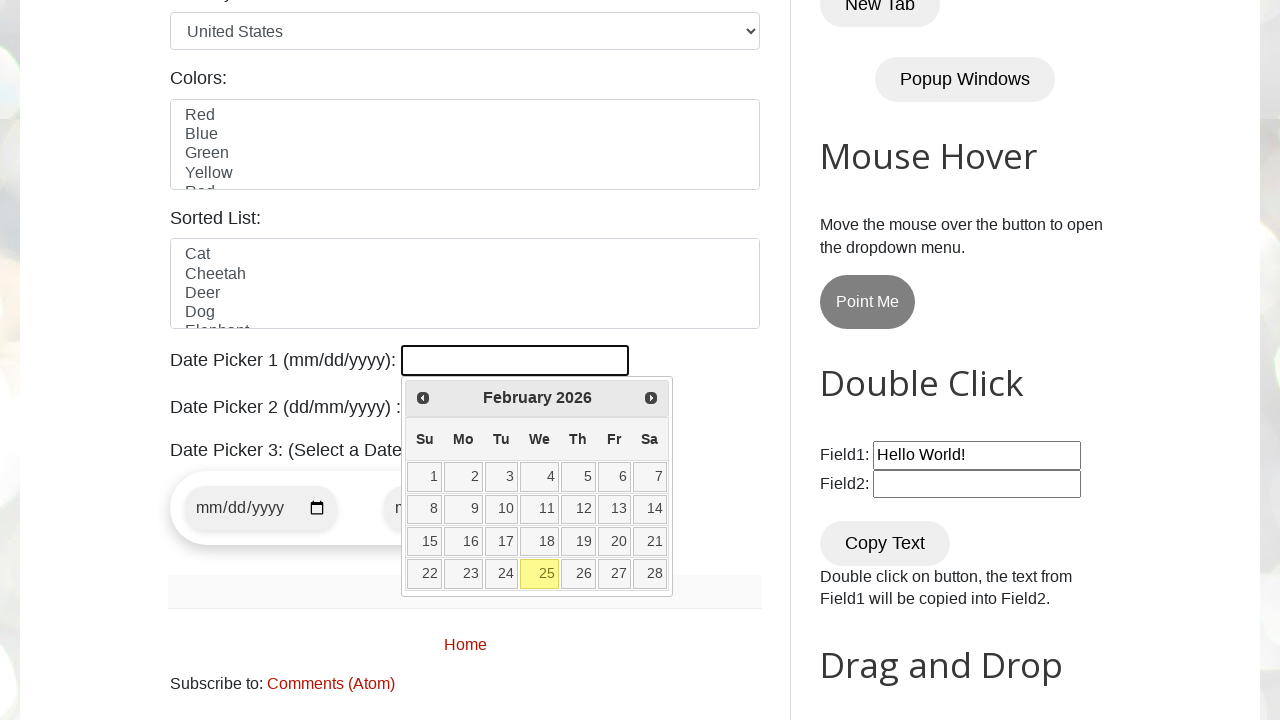

Retrieved all date cells from the calendar grid
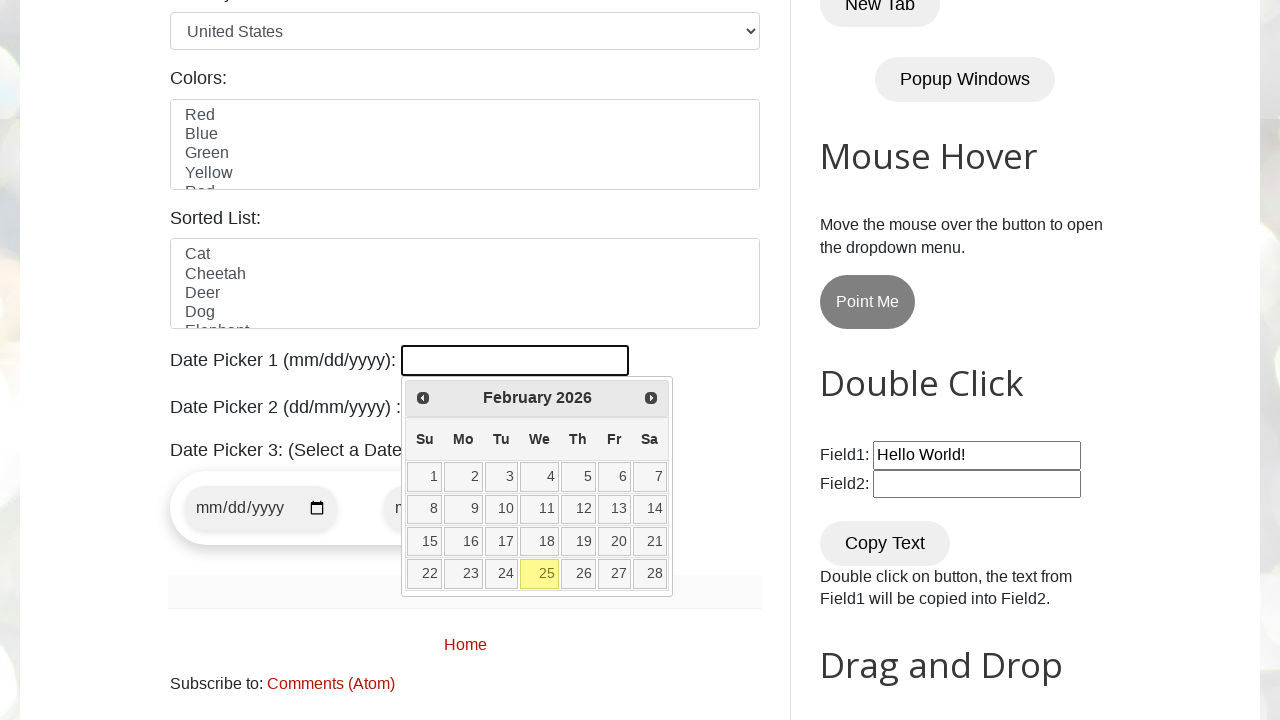

Selected date 10 from the calendar grid at (502, 509) on table.ui-datepicker-calendar td >> nth=9
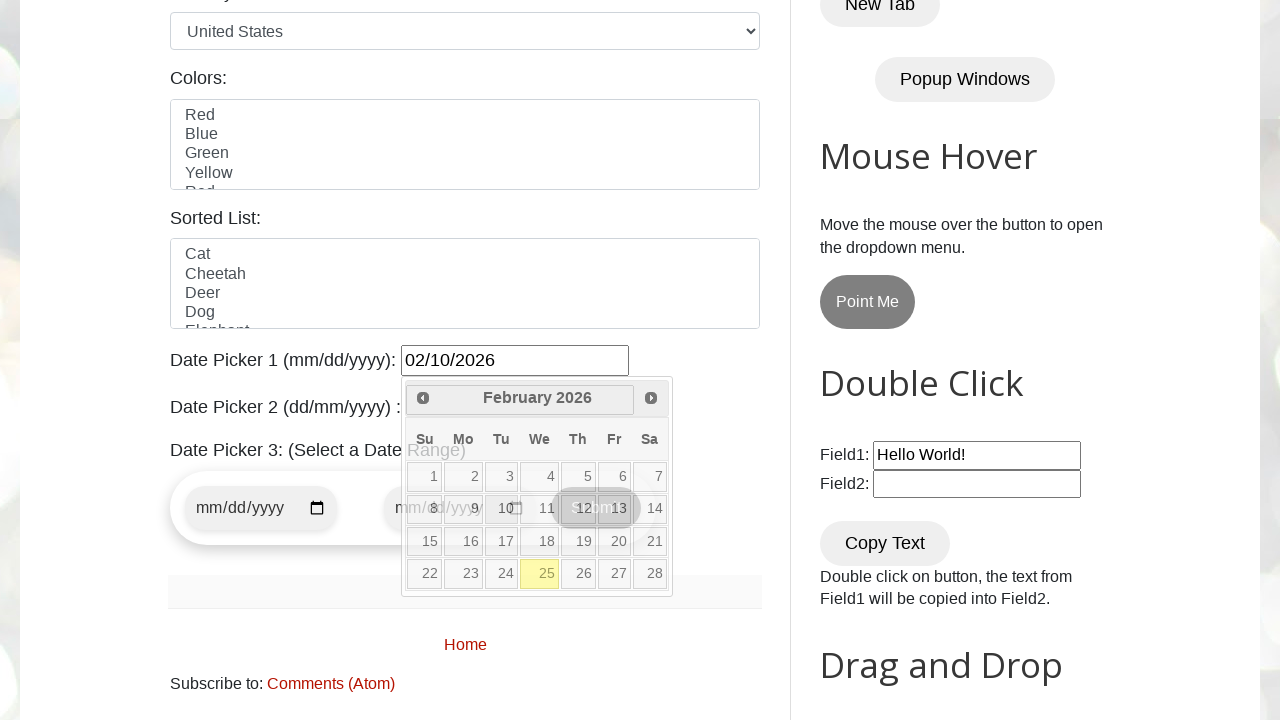

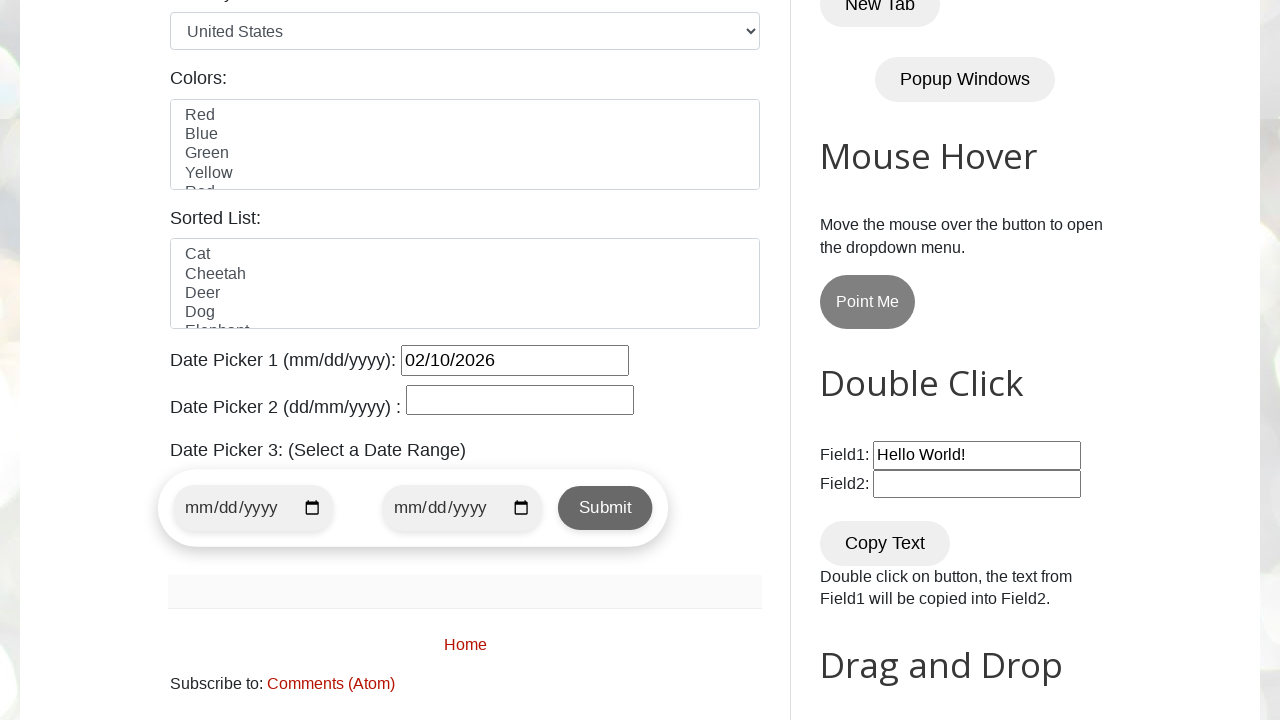